Tests that Clear completed button is hidden when there are no completed items

Starting URL: https://demo.playwright.dev/todomvc

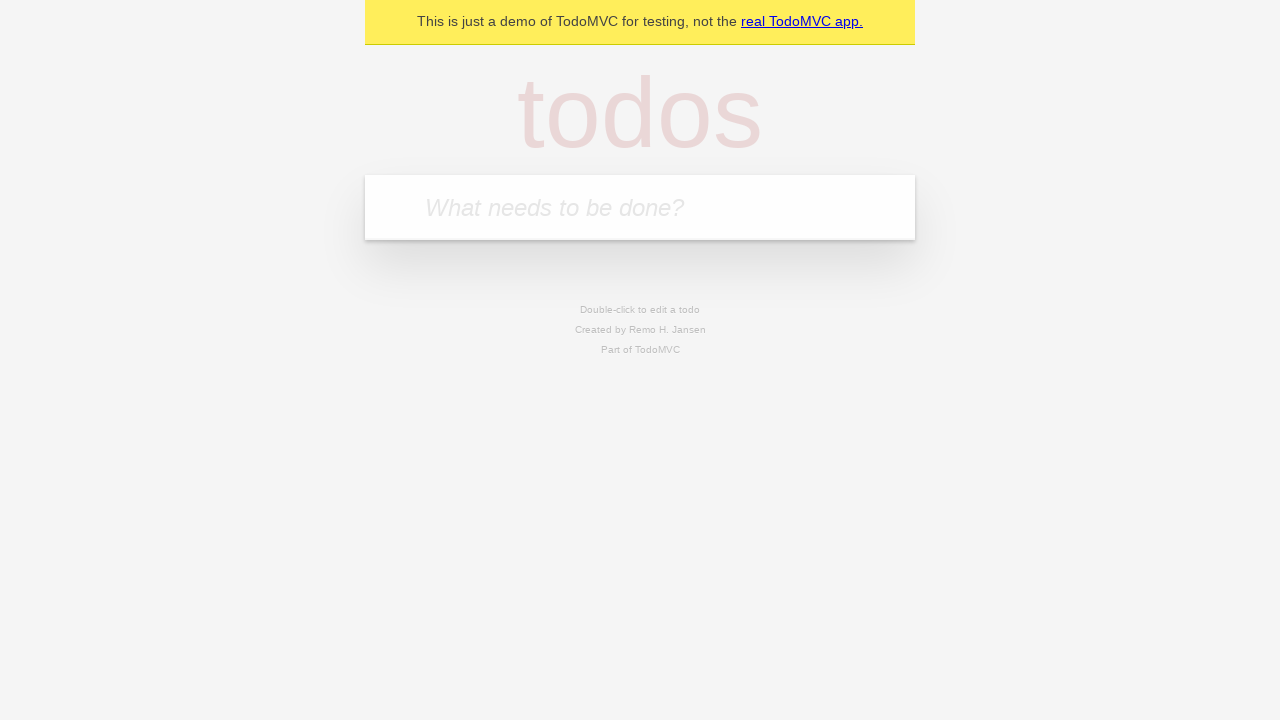

Filled todo input with 'buy some cheese' on internal:attr=[placeholder="What needs to be done?"i]
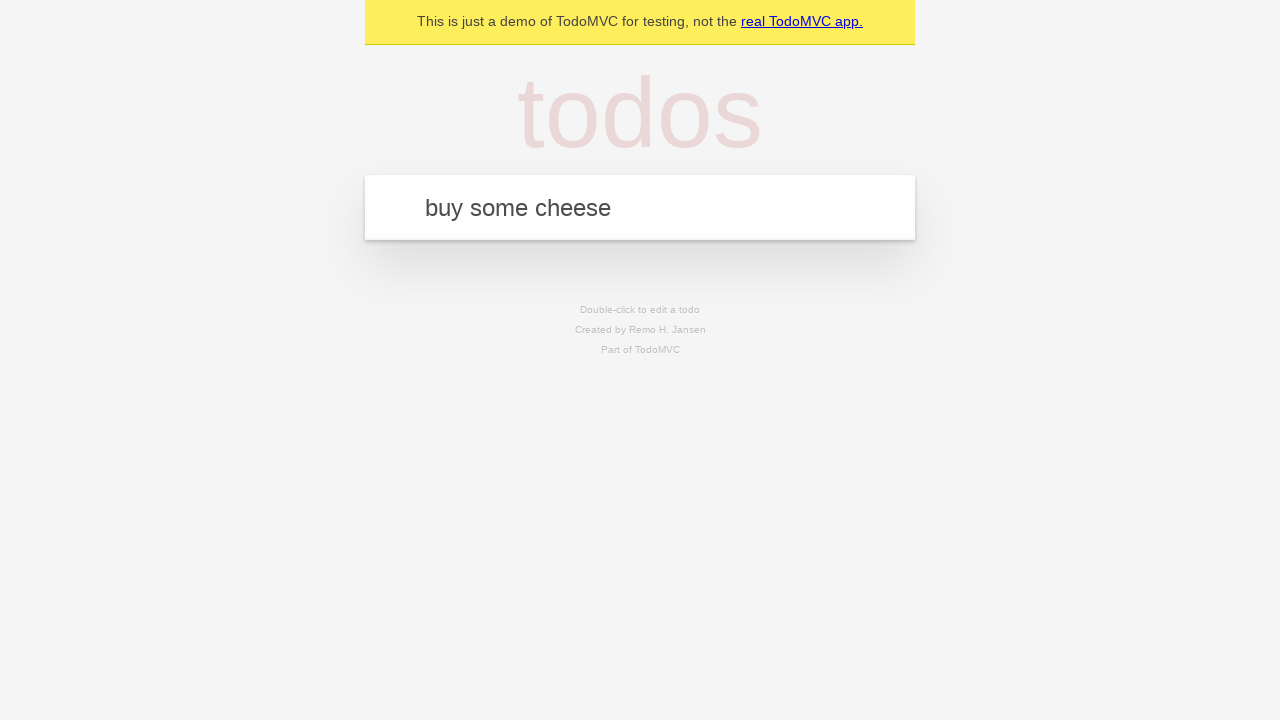

Pressed Enter to add first todo on internal:attr=[placeholder="What needs to be done?"i]
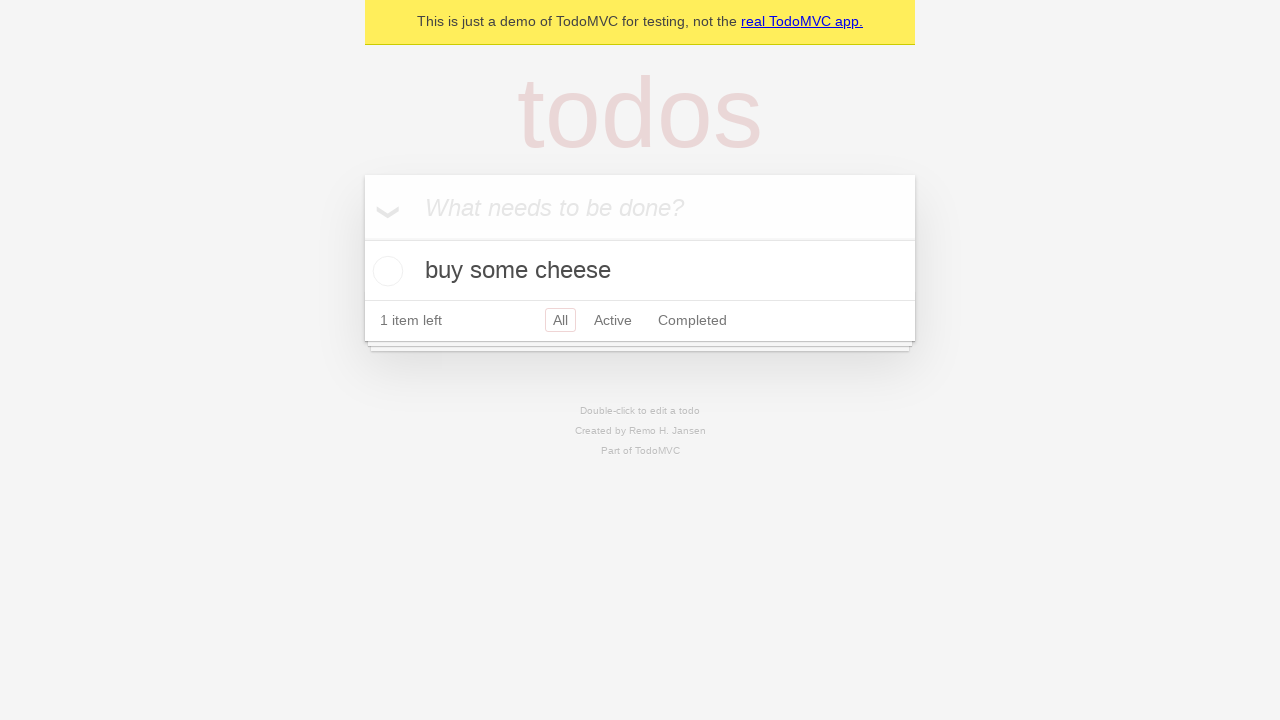

Filled todo input with 'feed the cat' on internal:attr=[placeholder="What needs to be done?"i]
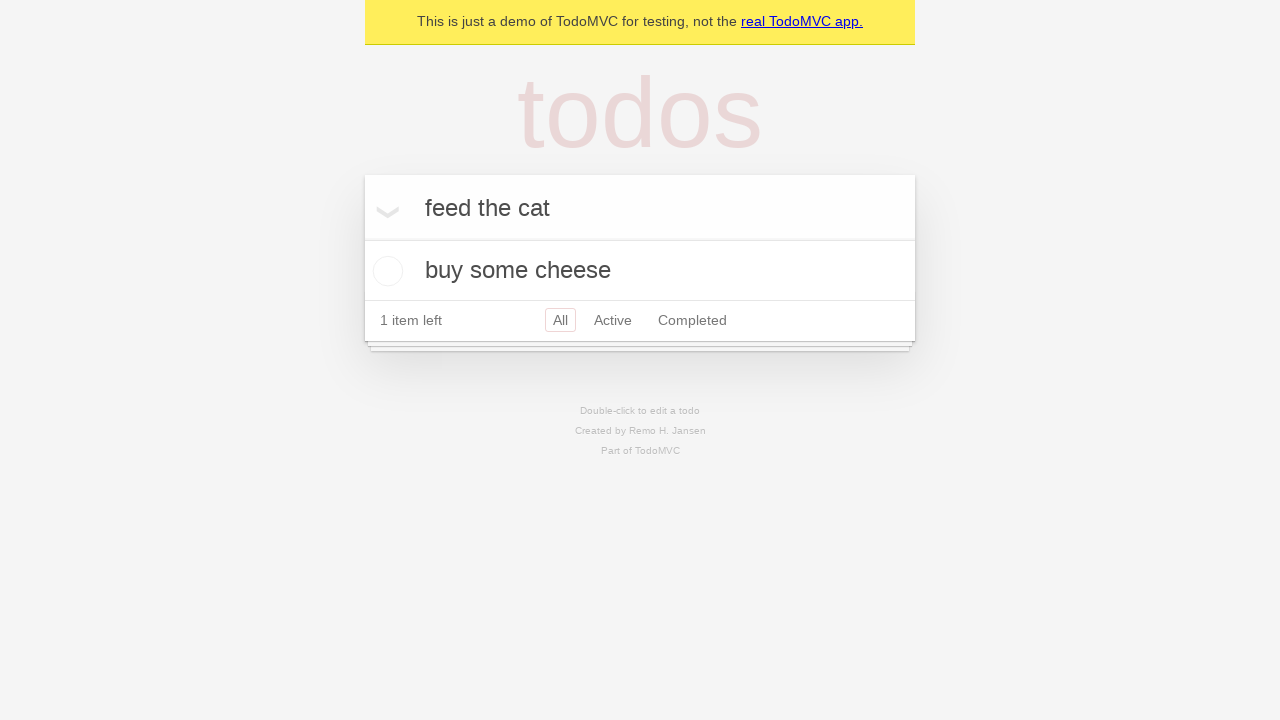

Pressed Enter to add second todo on internal:attr=[placeholder="What needs to be done?"i]
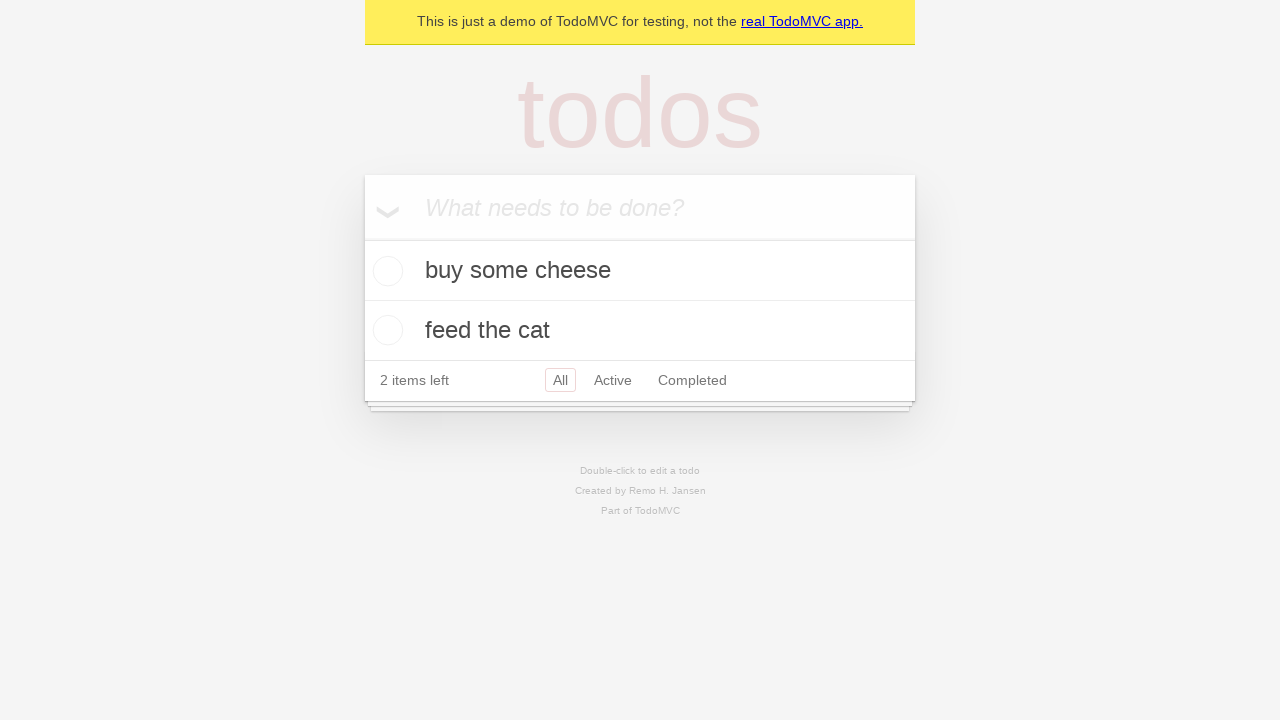

Filled todo input with 'book a doctors appointment' on internal:attr=[placeholder="What needs to be done?"i]
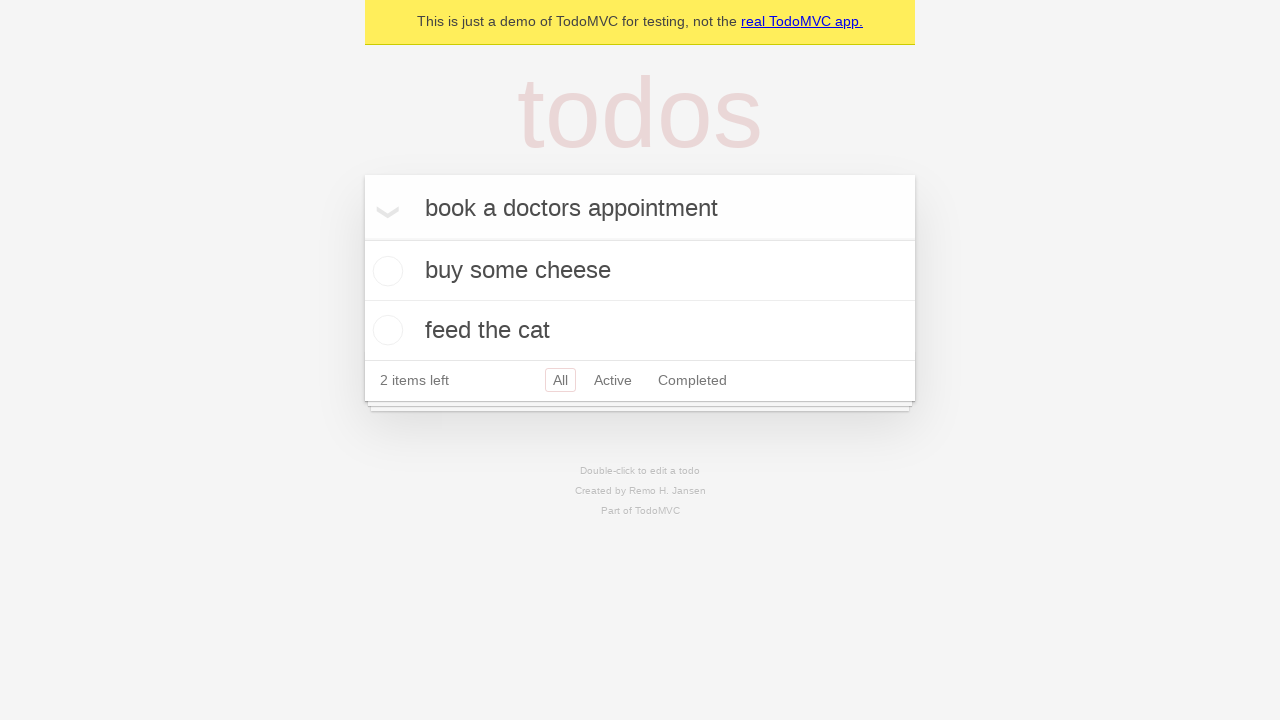

Pressed Enter to add third todo on internal:attr=[placeholder="What needs to be done?"i]
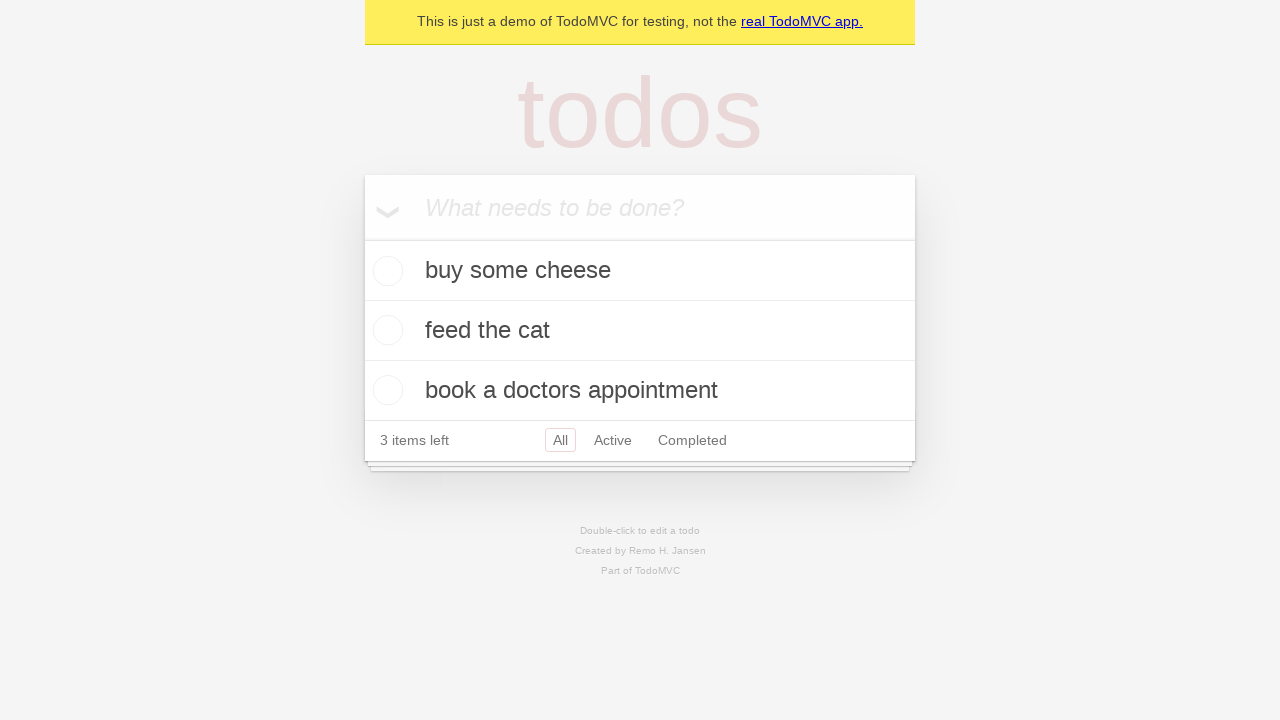

Checked first todo item at (385, 271) on .todo-list li .toggle >> nth=0
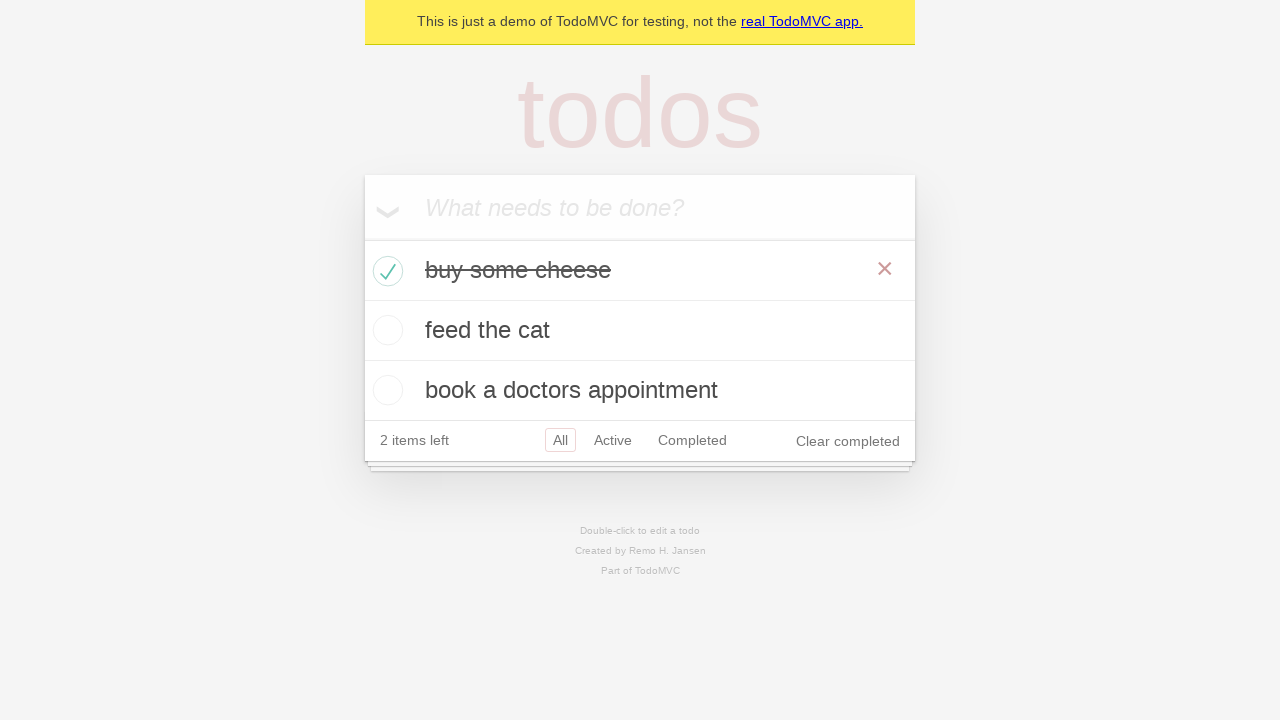

Clicked Clear completed button at (848, 441) on internal:role=button[name="Clear completed"i]
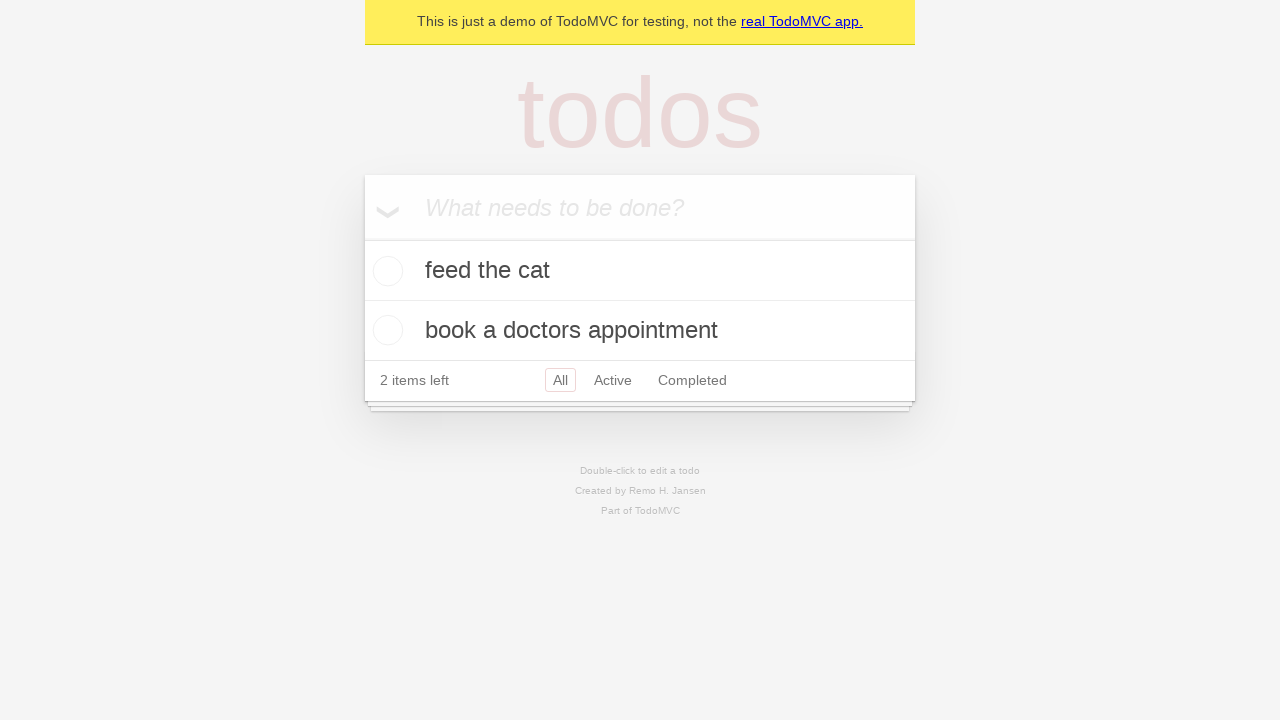

Waited for Clear completed button to be hidden
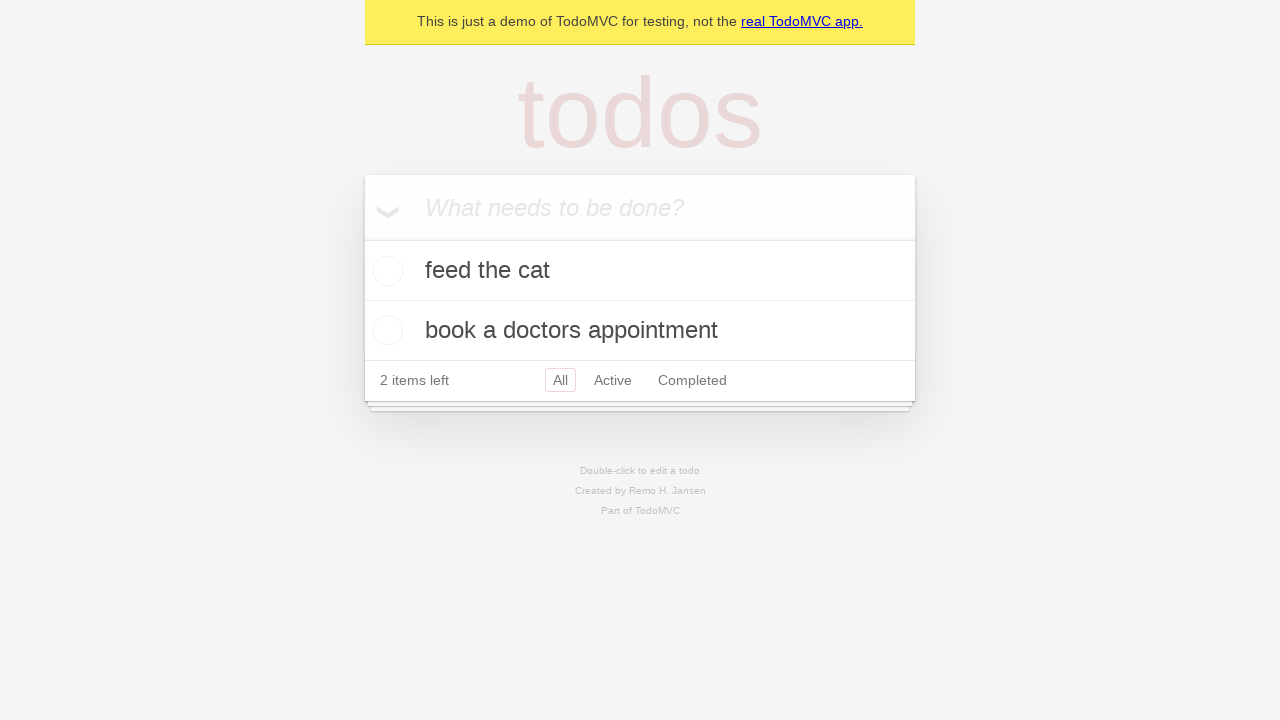

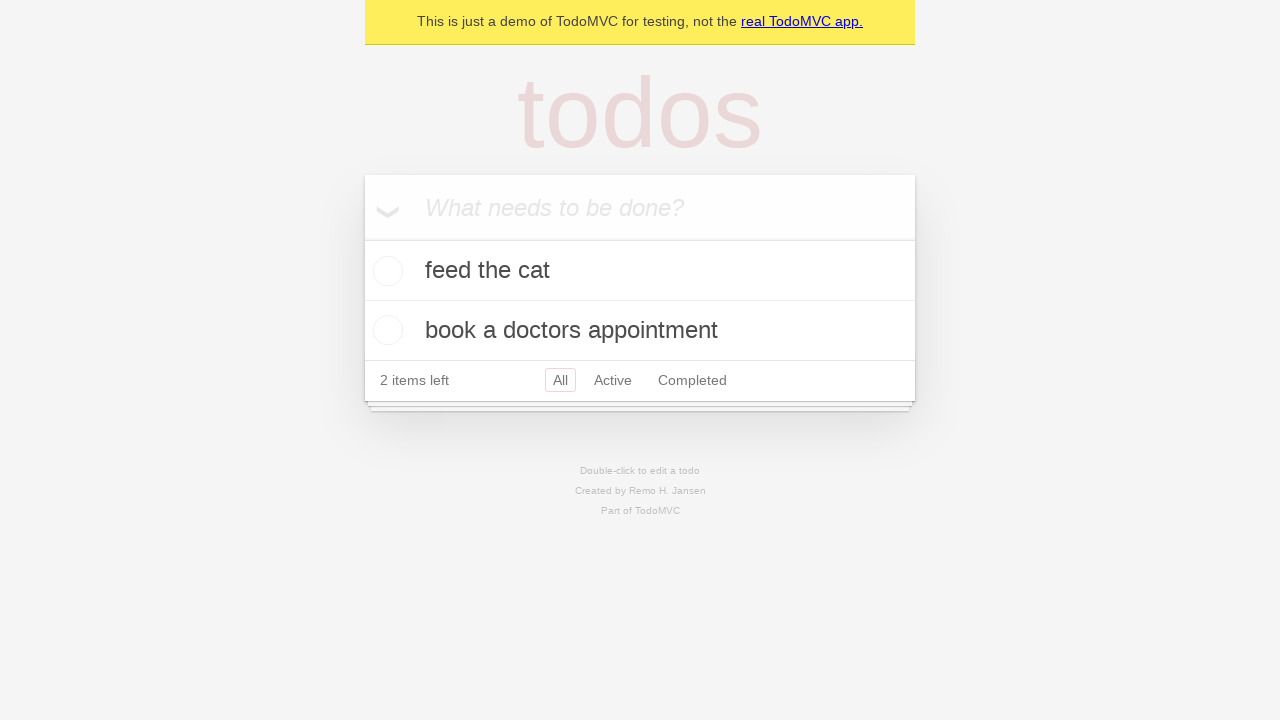